Tests a registration form by filling in required fields (first name, last name, email) and submitting the form, then verifies that a success message is displayed.

Starting URL: http://suninjuly.github.io/registration1.html

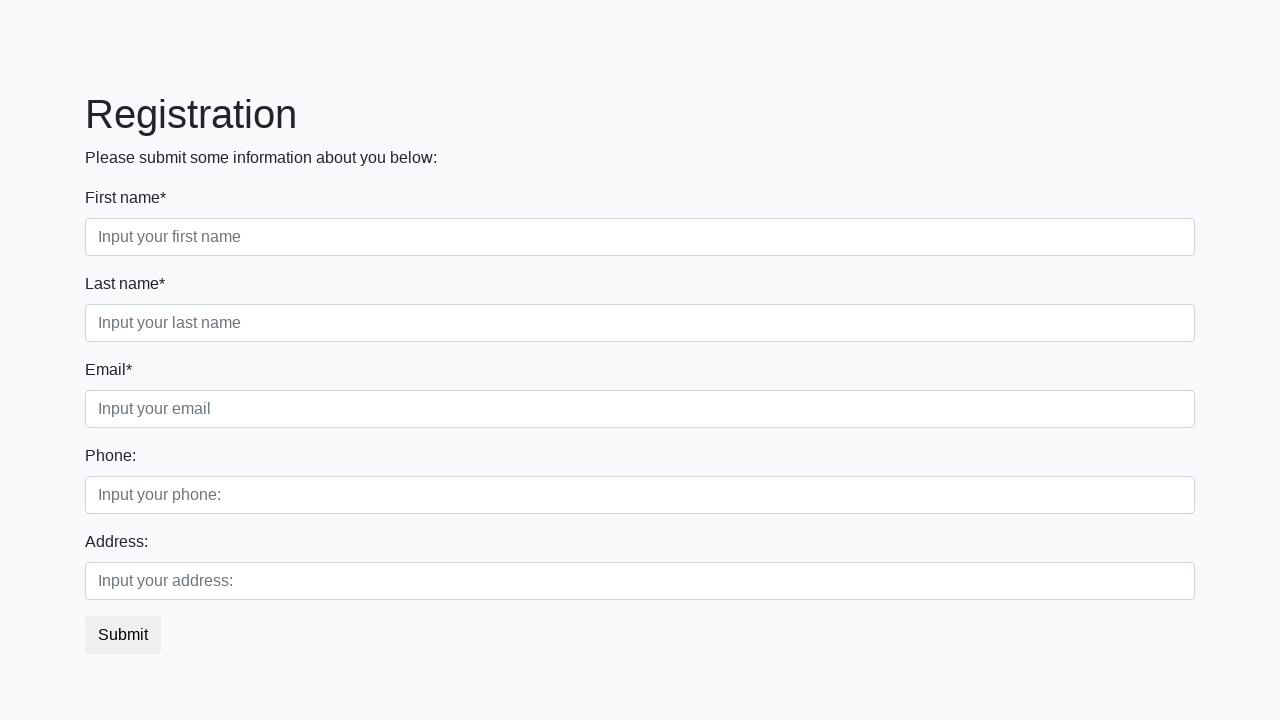

Filled first name field with 'Bruce' on .first_block .form-control.first
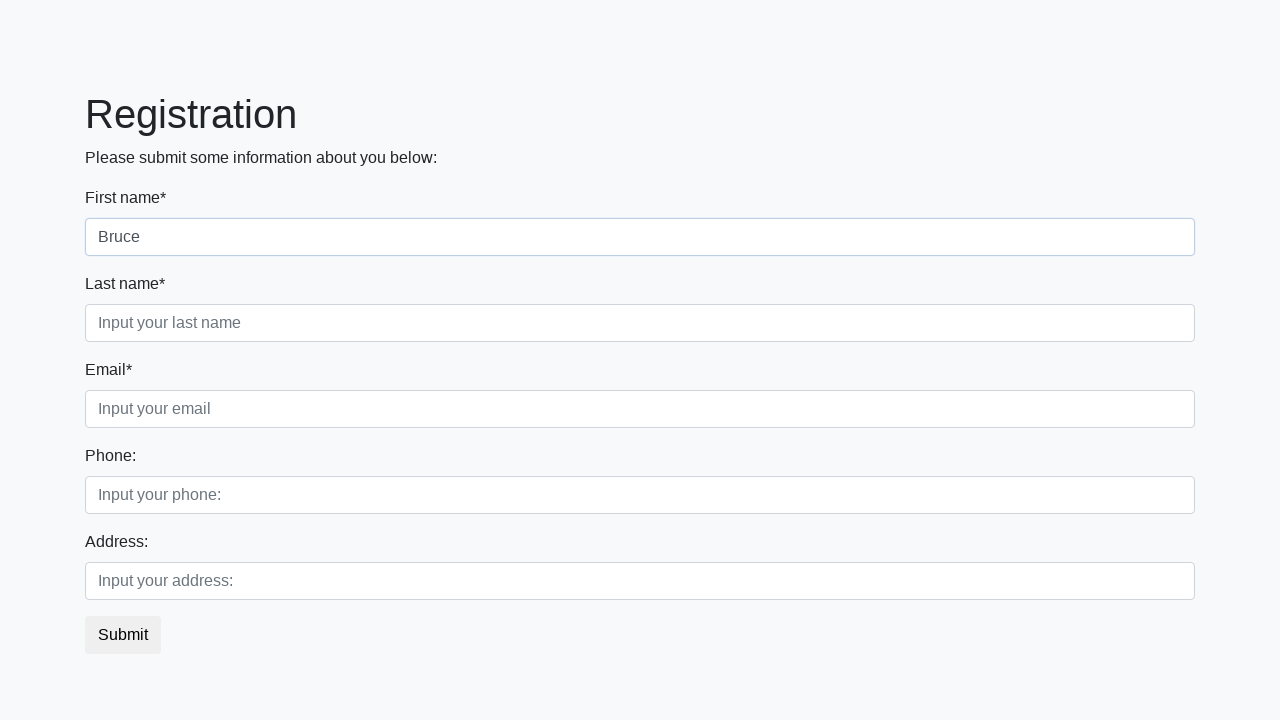

Filled last name field with 'Robertson' on .first_block .form-control.second
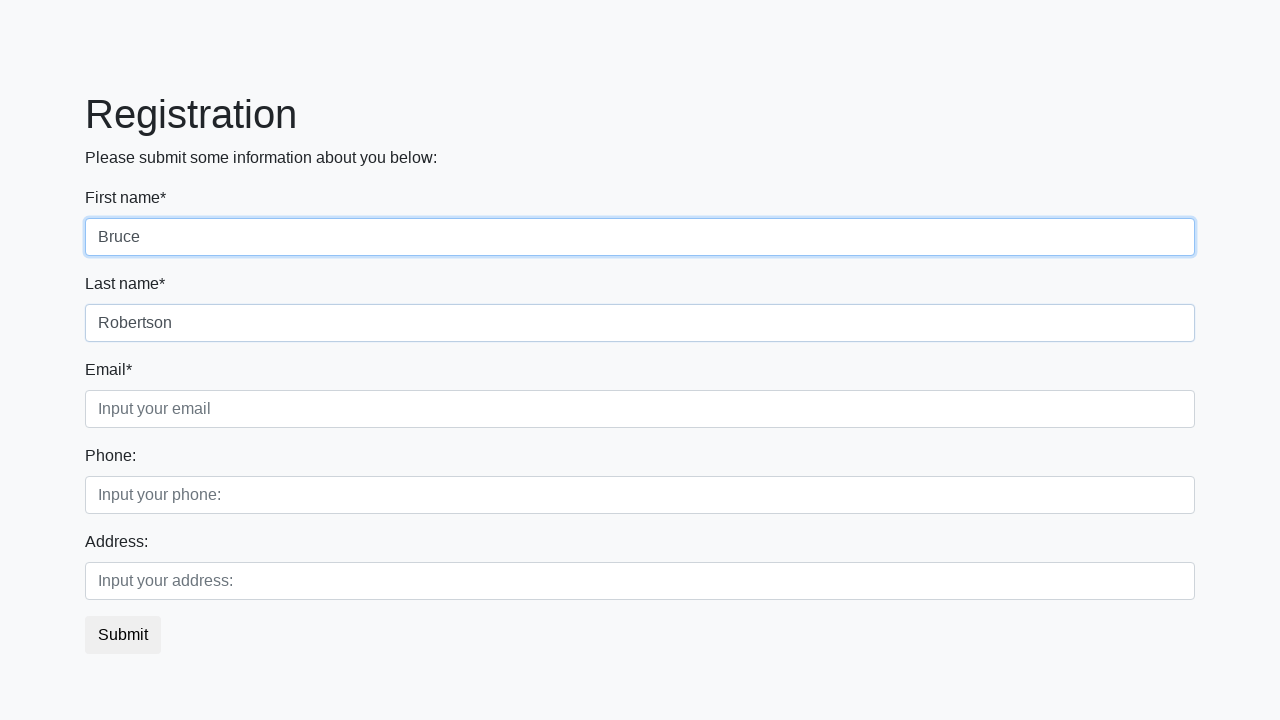

Filled email field with 'mail@mail.ru' on .first_block .form-control.third
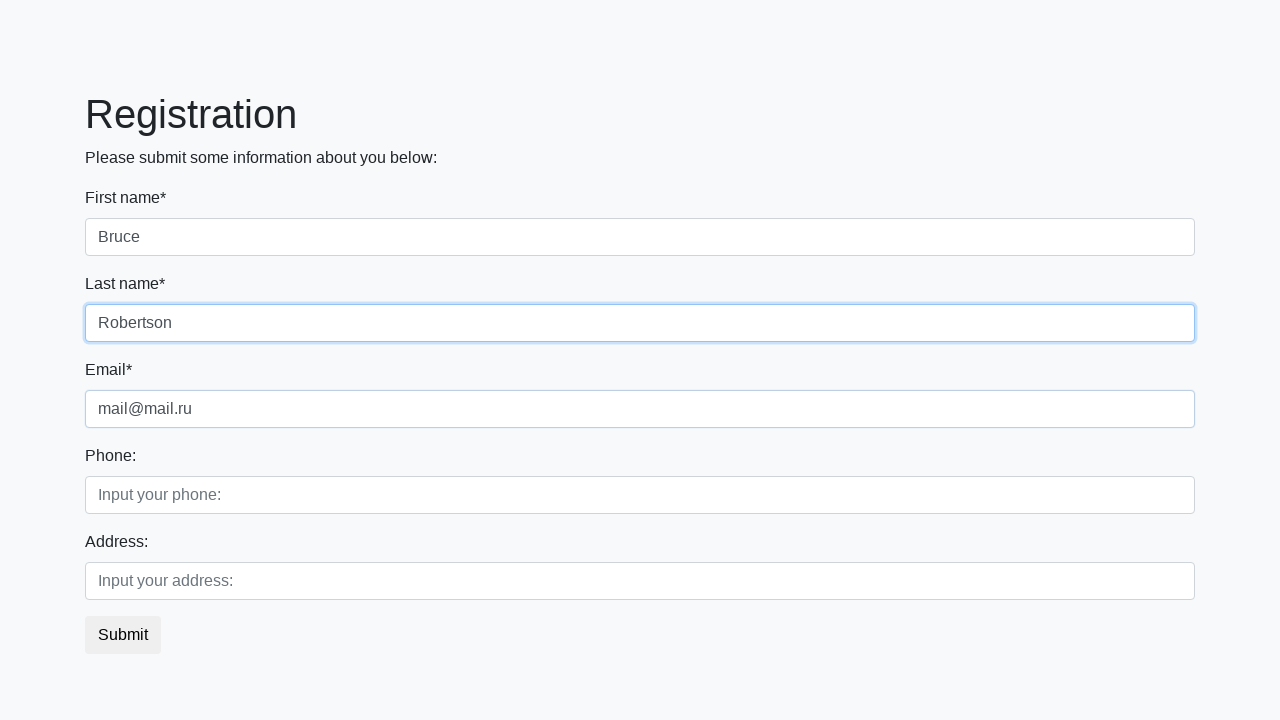

Clicked submit button to register at (123, 635) on button.btn
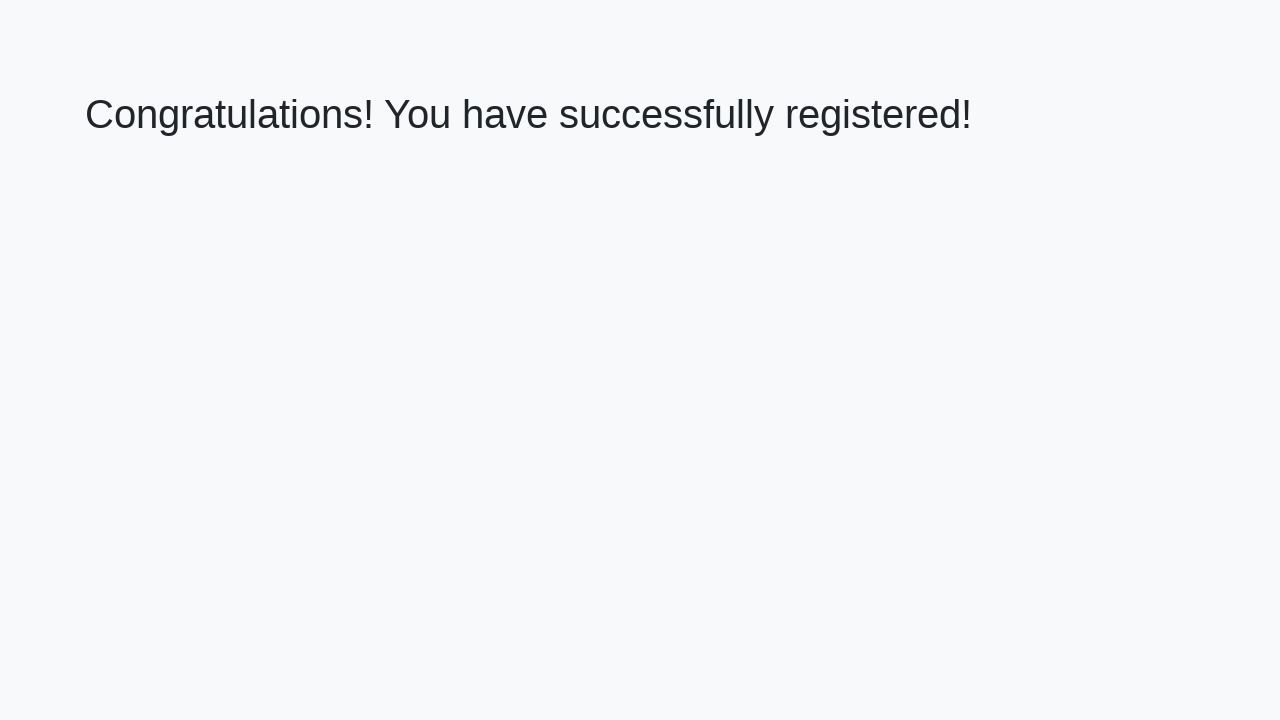

Success message header loaded
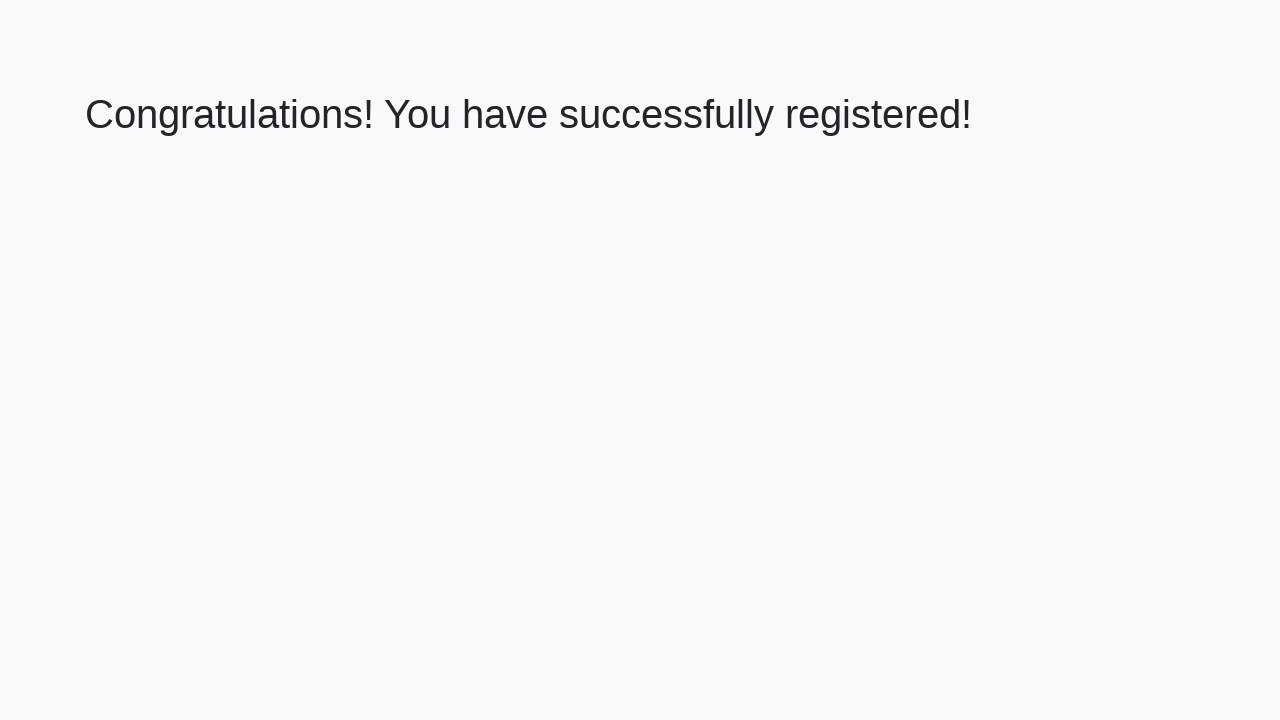

Retrieved success message text: 'Congratulations! You have successfully registered!'
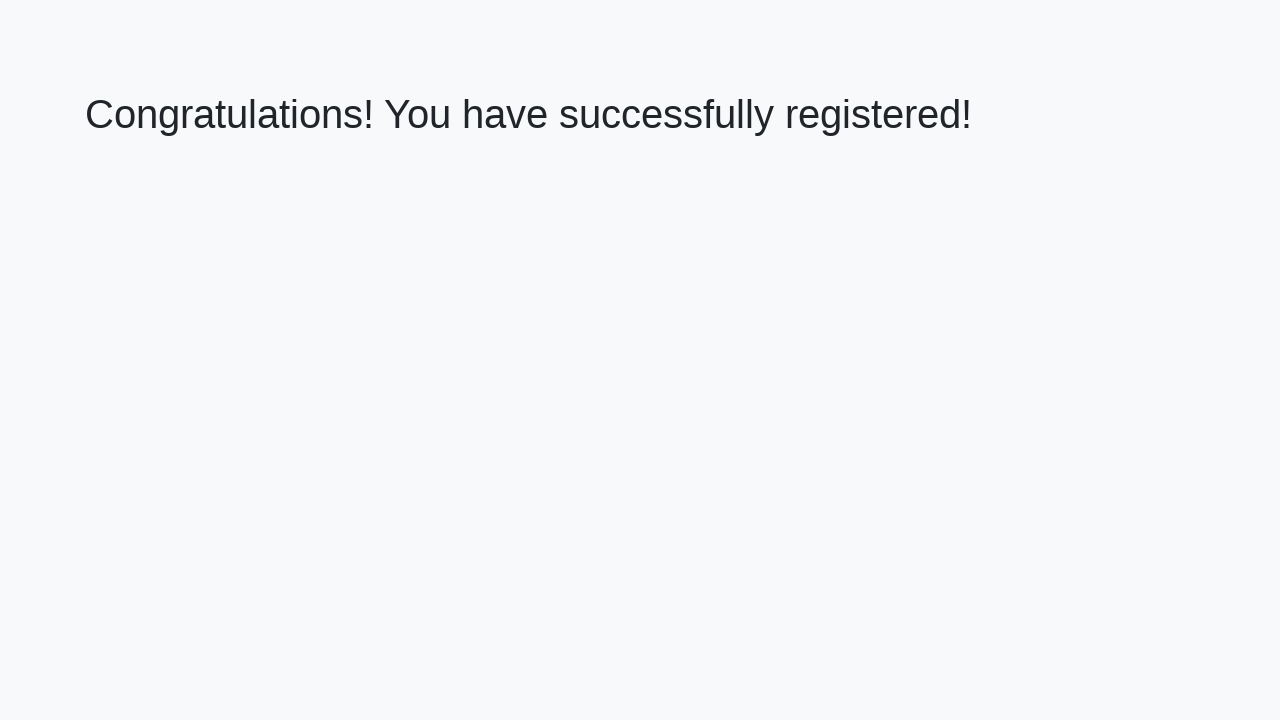

Verified success message matches expected text
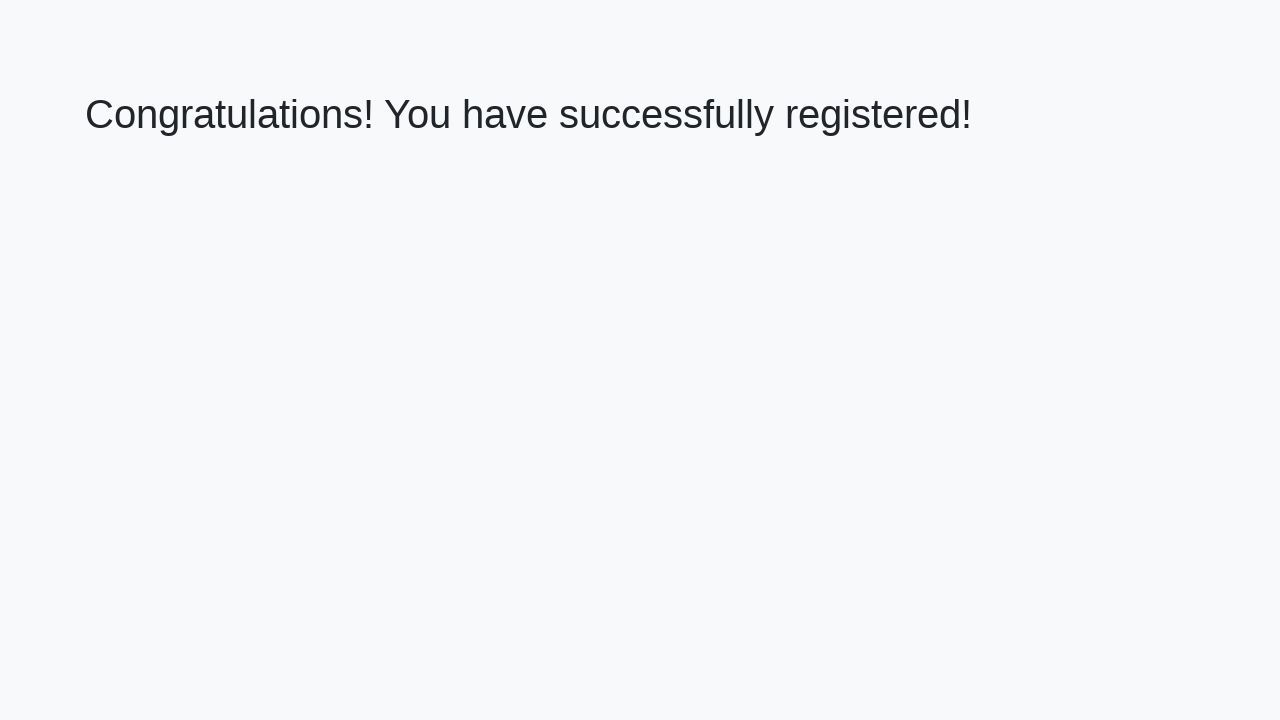

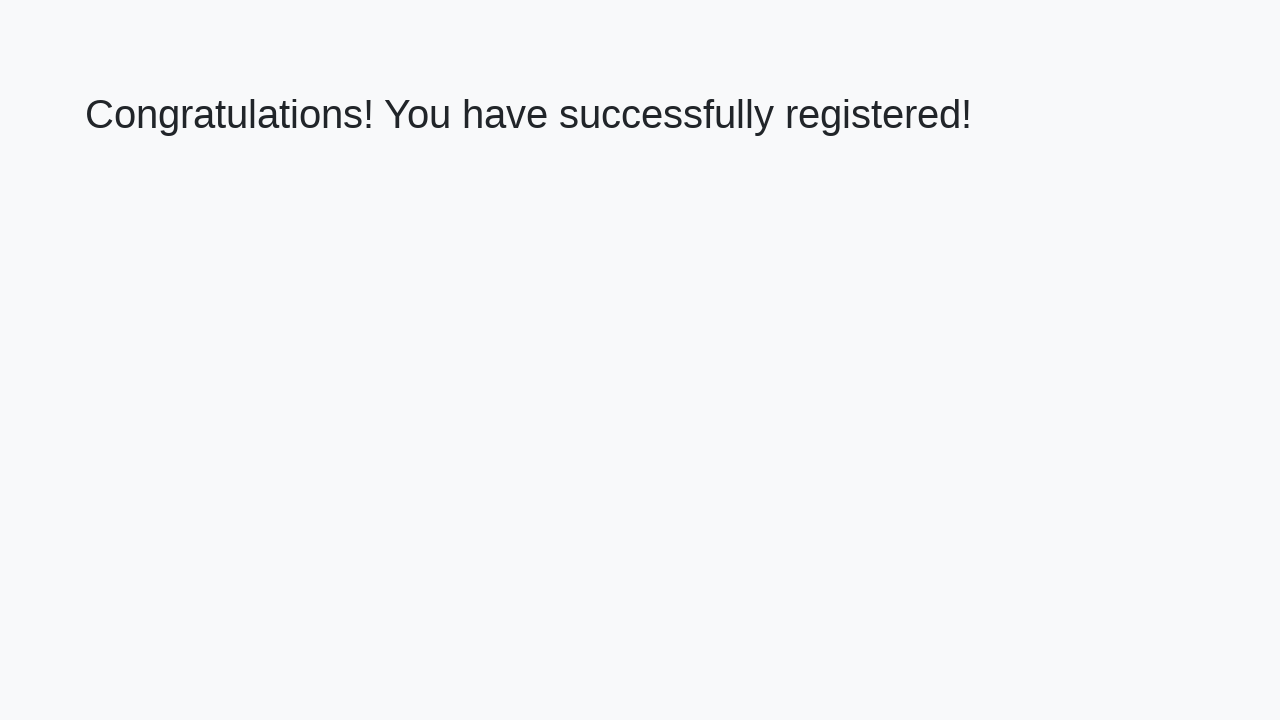